Tests JavaScript confirm dialog functionality by clicking a button inside an iframe, accepting the alert, and verifying the result text

Starting URL: https://www.w3schools.com/js/tryit.asp?filename=tryjs_confirm

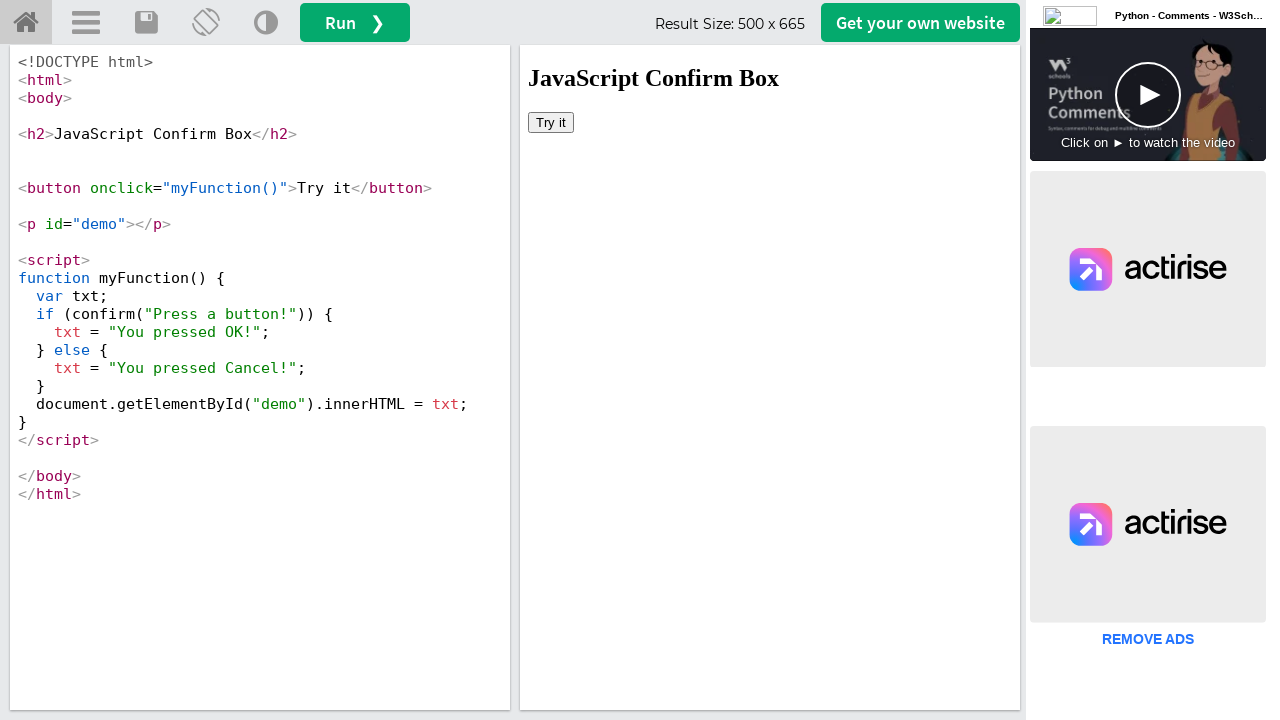

Located iframe containing the demo content
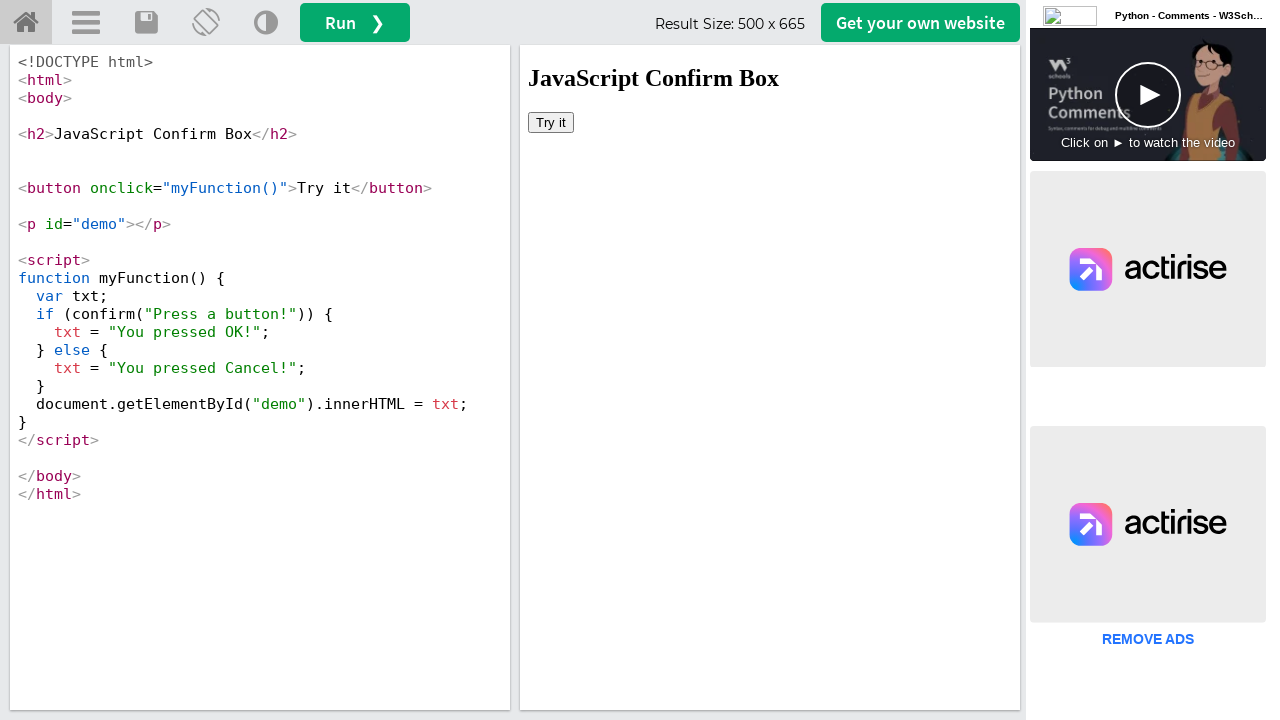

Clicked 'Try it' button inside iframe to trigger confirm dialog at (551, 122) on iframe[id='iframeResult'] >> internal:control=enter-frame >> button:has-text('Tr
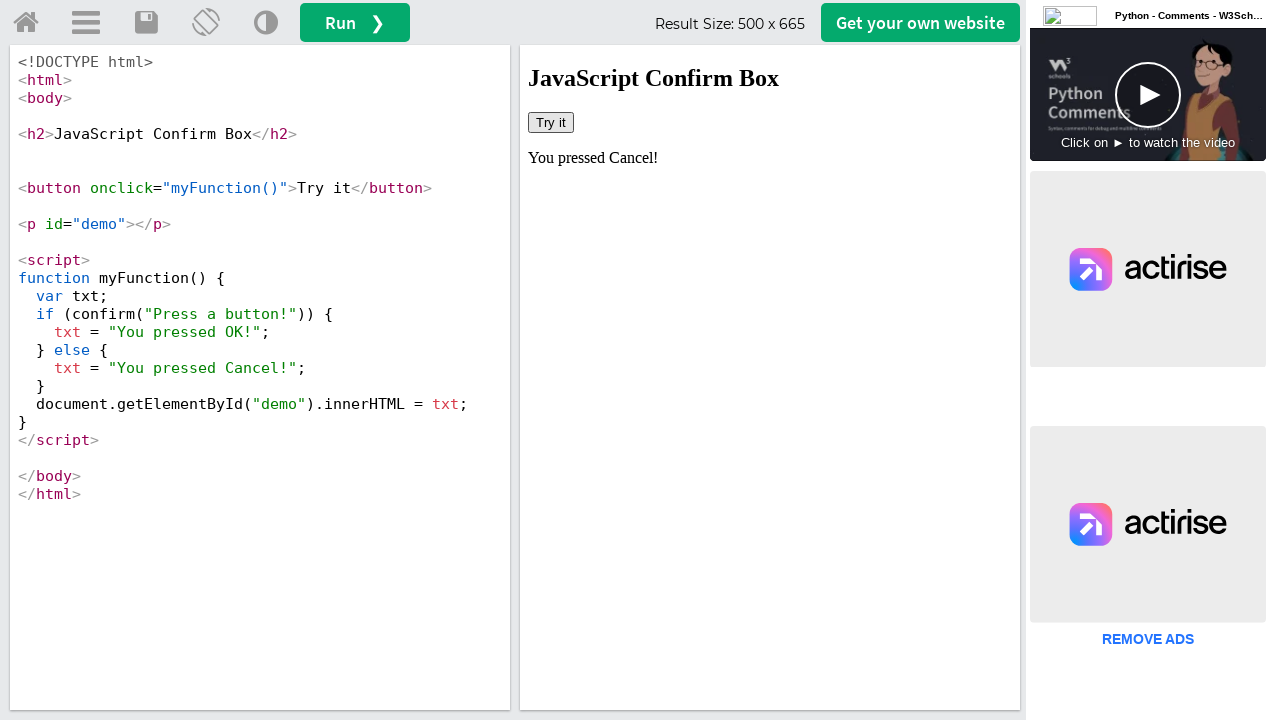

Set up dialog handler to accept the confirm alert
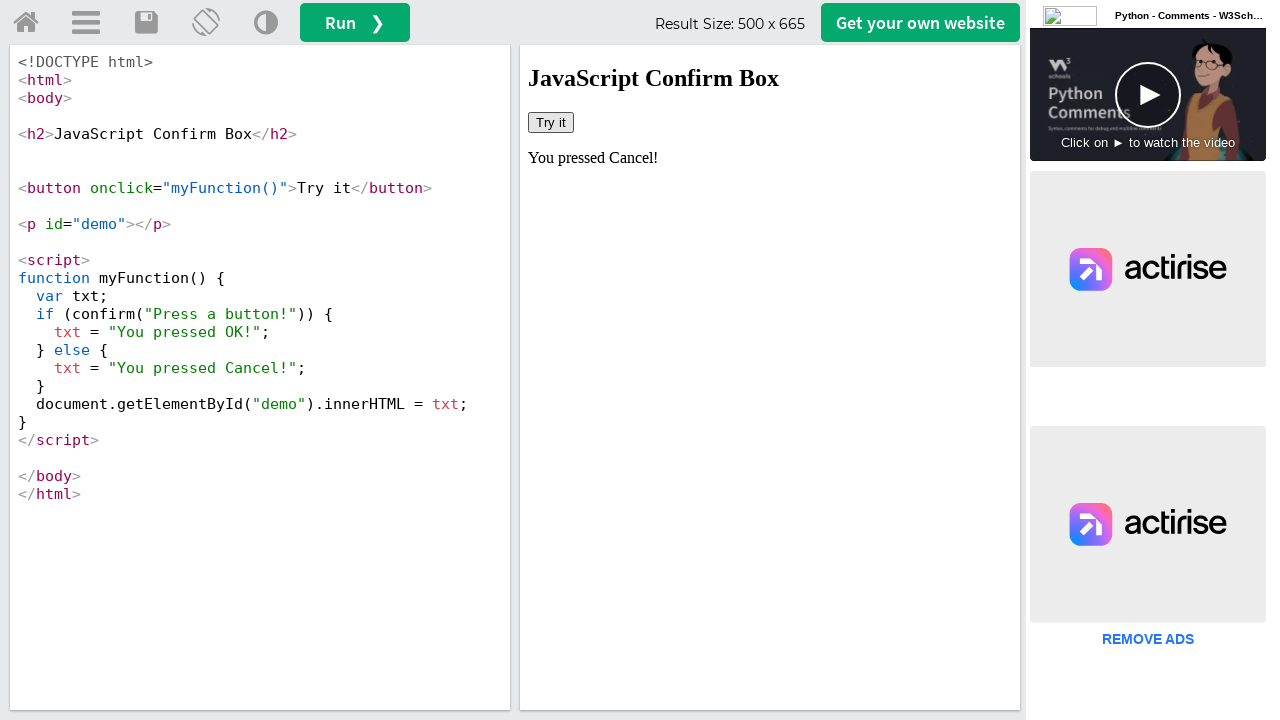

Verified result text element is displayed after accepting alert
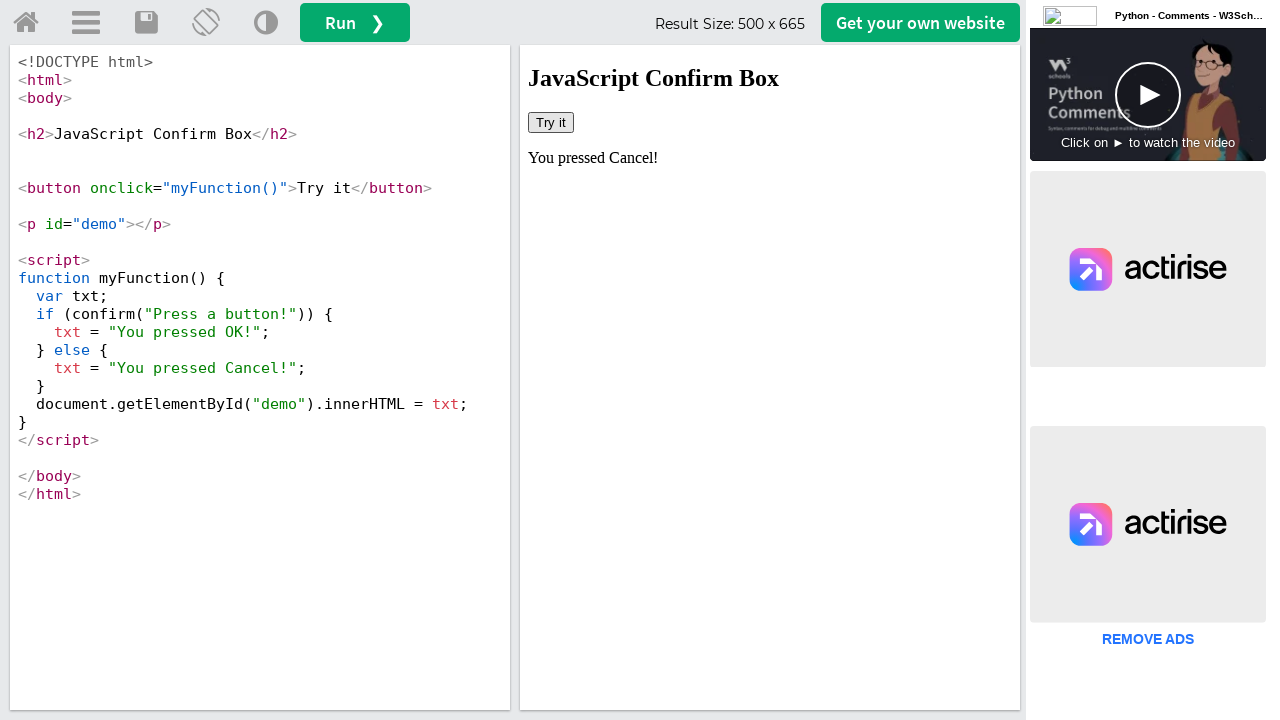

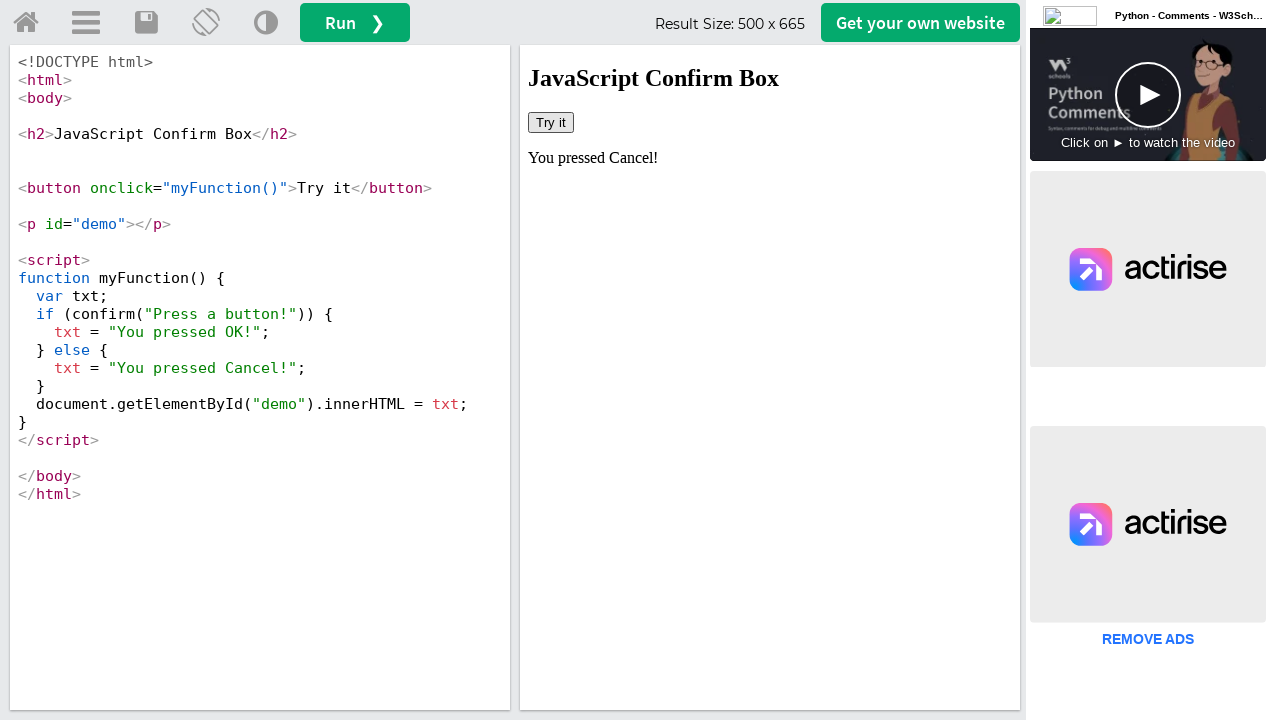